Tests explicit wait functionality by clicking a button that starts a timer and waiting for text to change to "WebDriver"

Starting URL: http://seleniumpractise.blogspot.co.uk/2016/08/how-to-use-explicit-wait-in-selenium.html

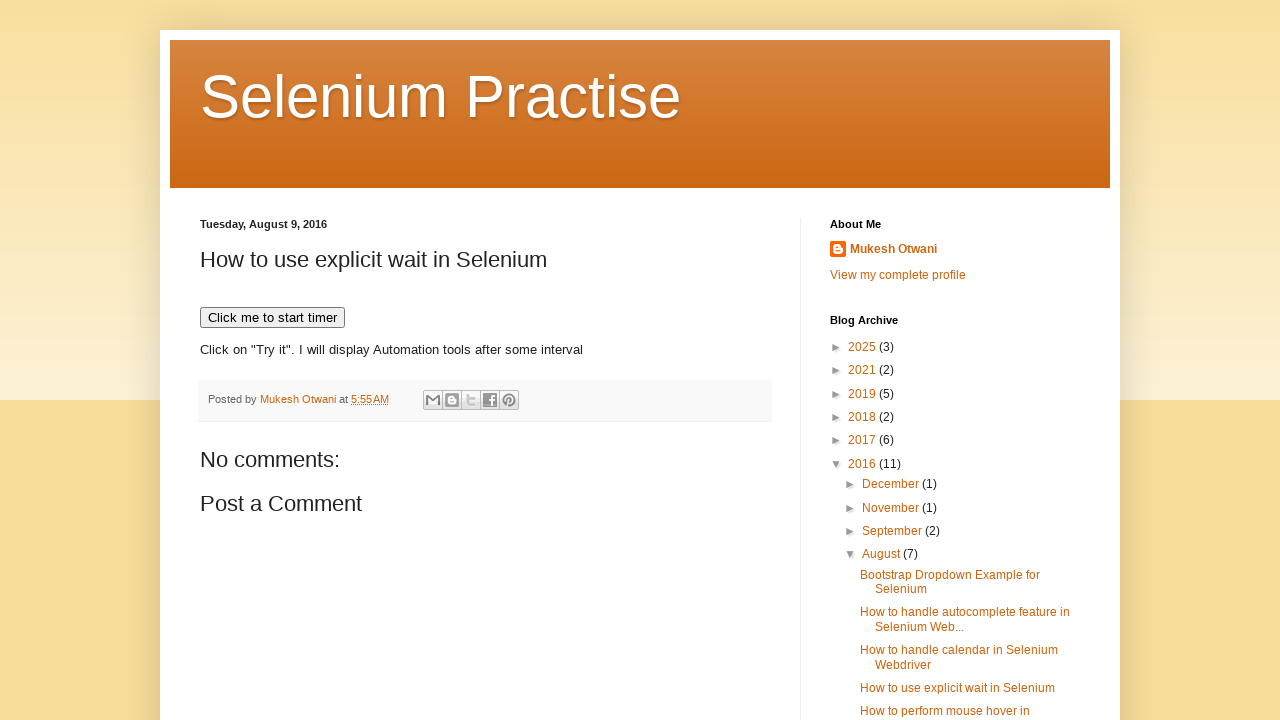

Clicked button to start timer at (272, 318) on xpath=//button[text()='Click me to start timer']
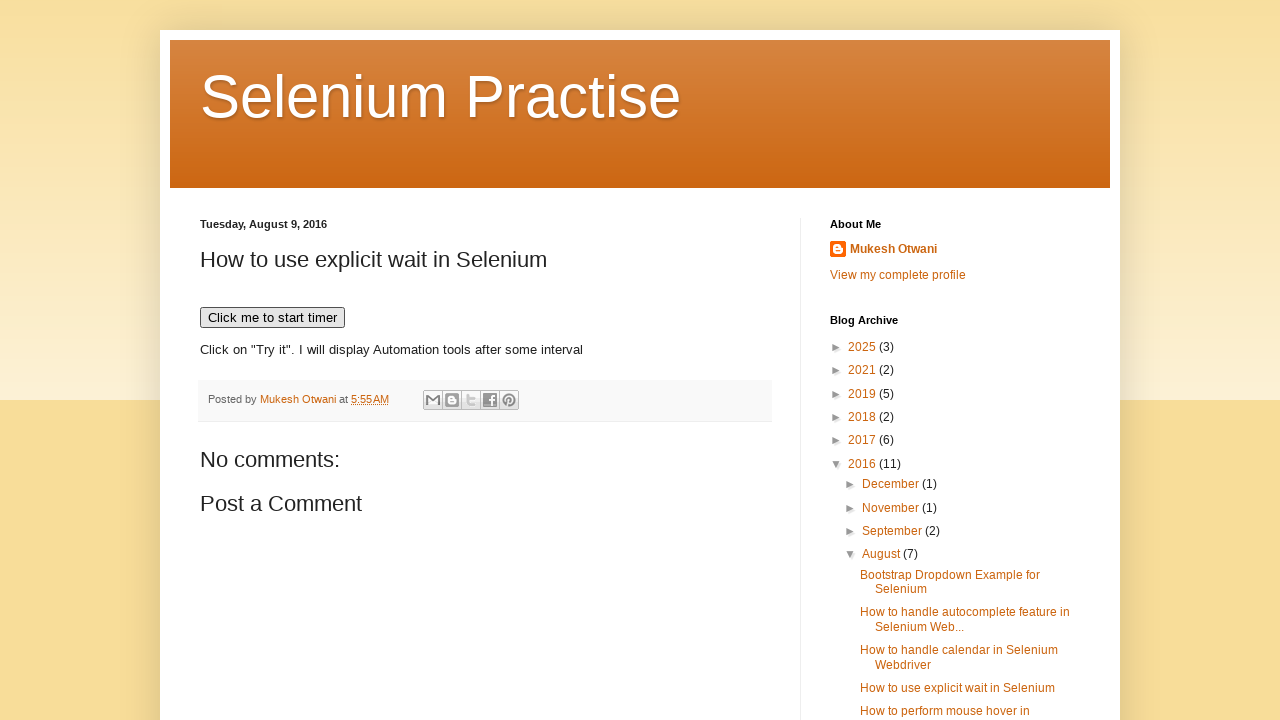

Waited for demo element text to change to 'WebDriver'
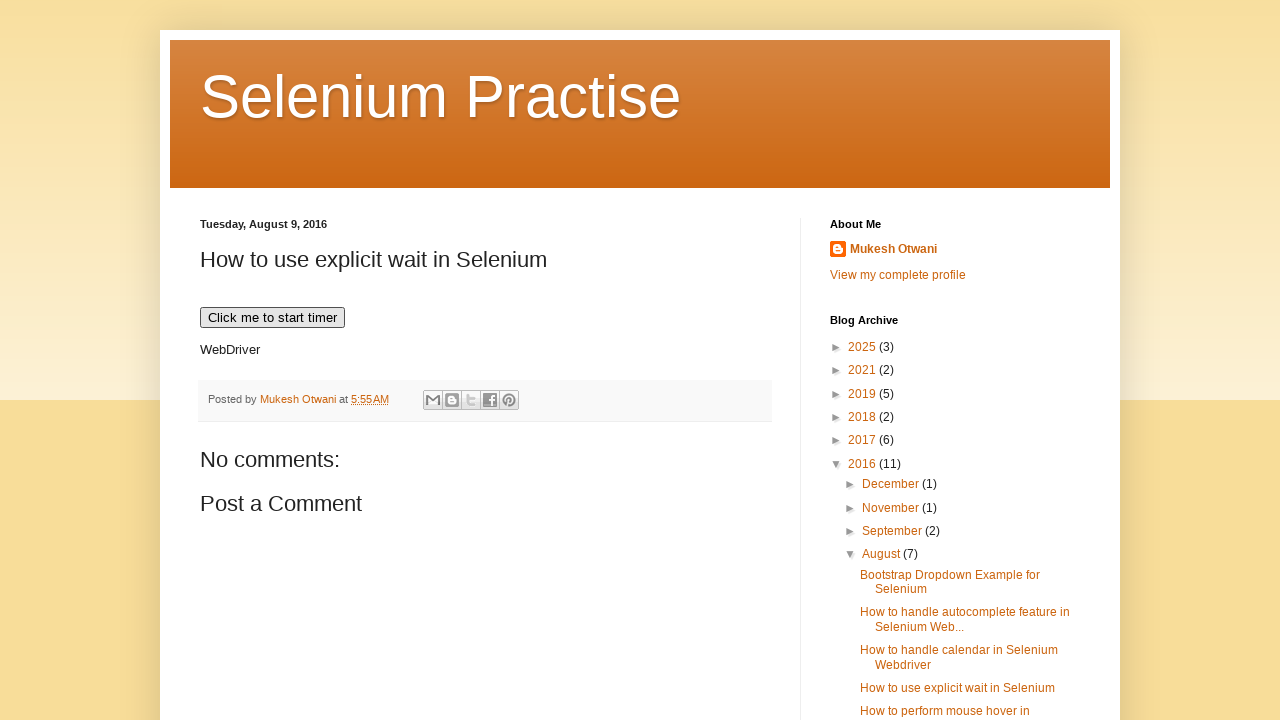

Verified demo element is visible
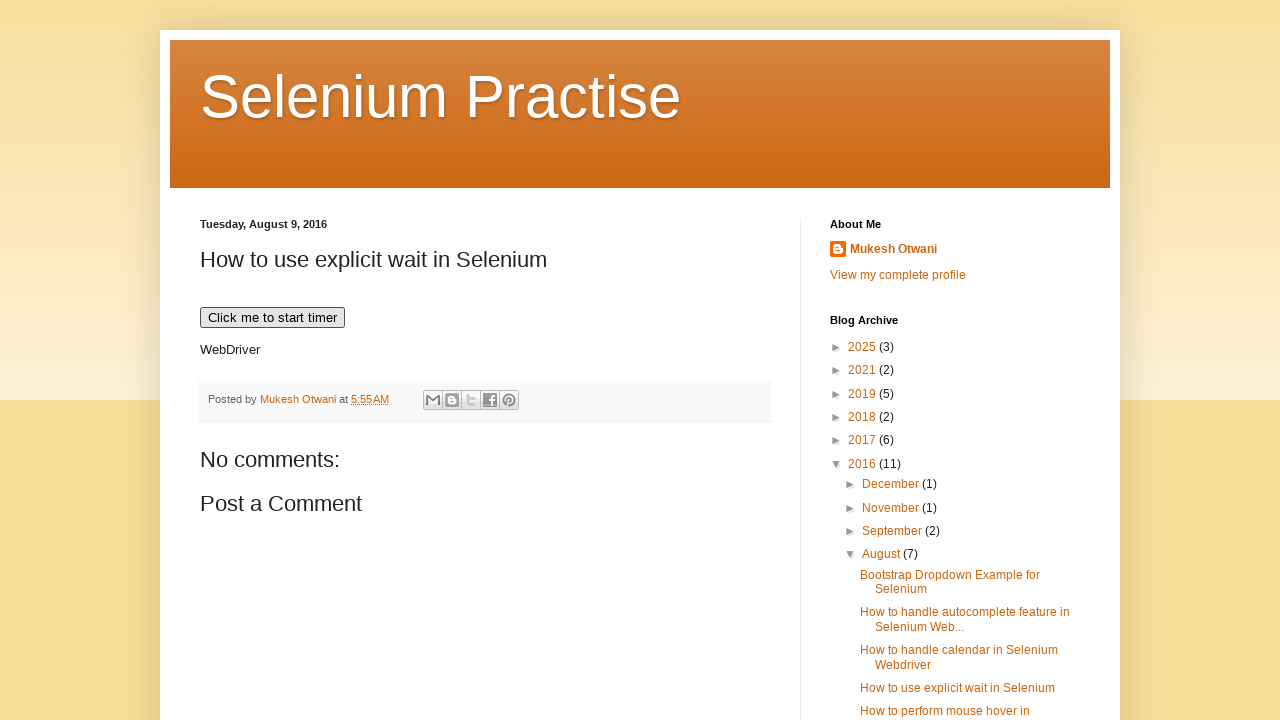

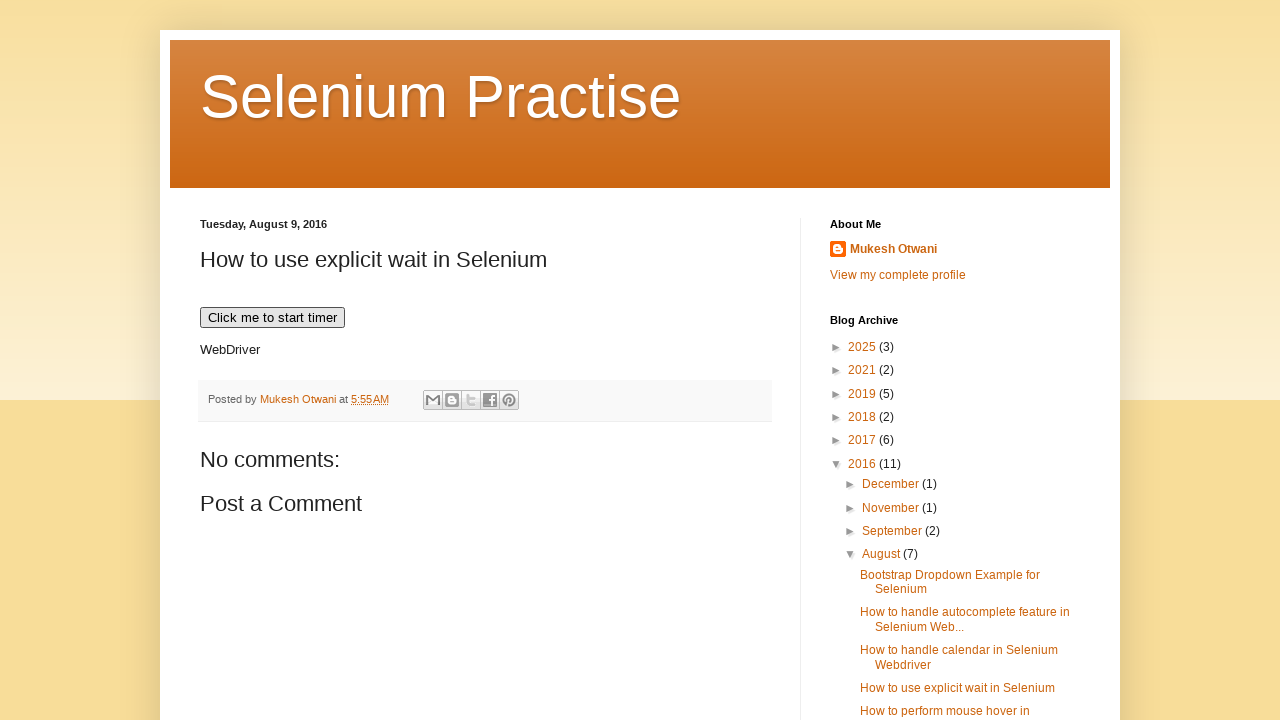